Opens a web application URL and maximizes the browser window to verify the page loads correctly

Starting URL: https://lazyintern-new-470415.uc.r.appspot.com/

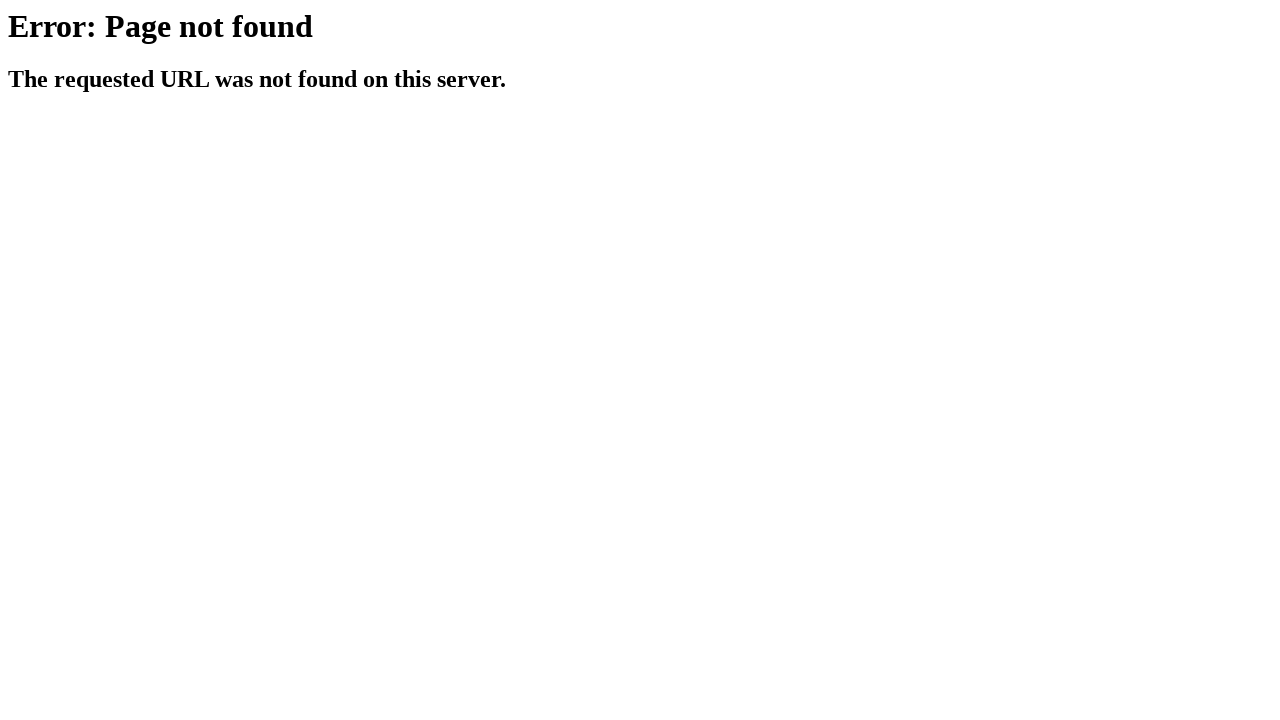

Set viewport size to 1920x1080 to maximize browser window
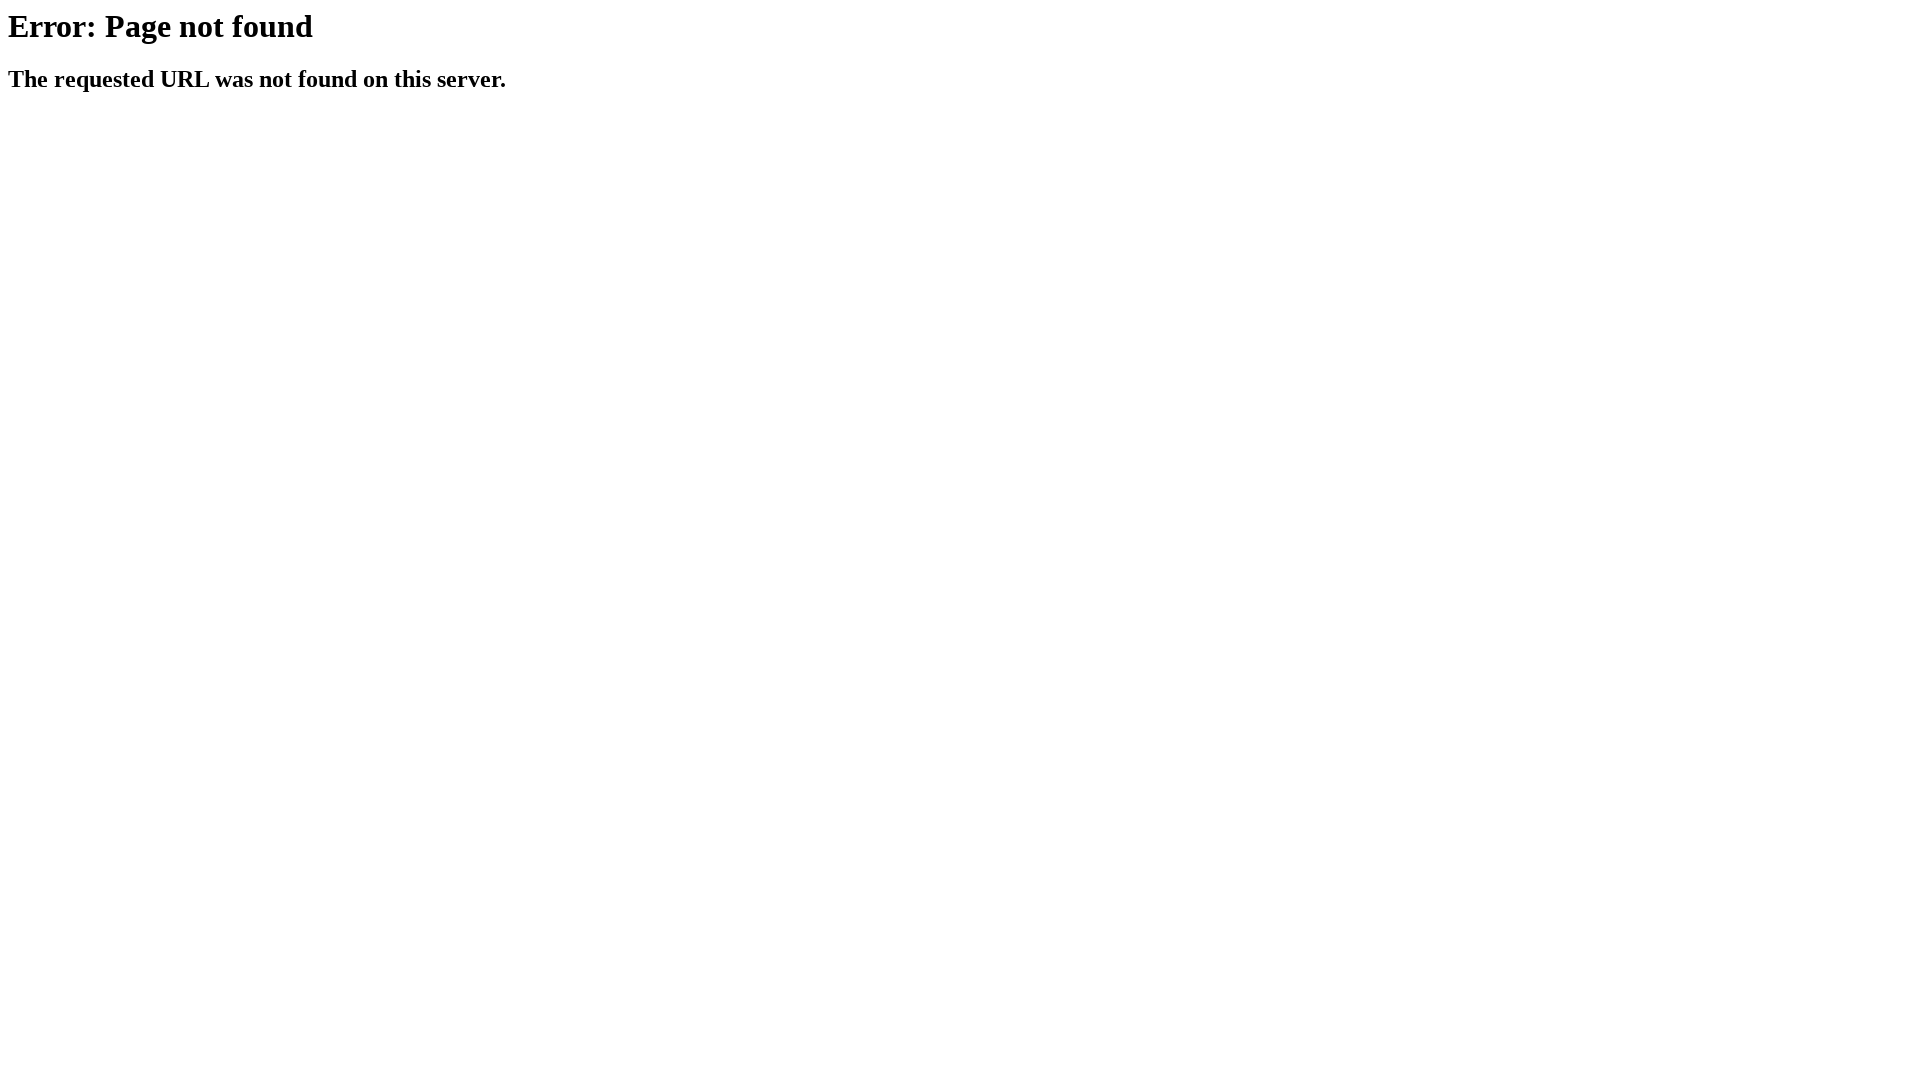

Page fully loaded and network idle state reached
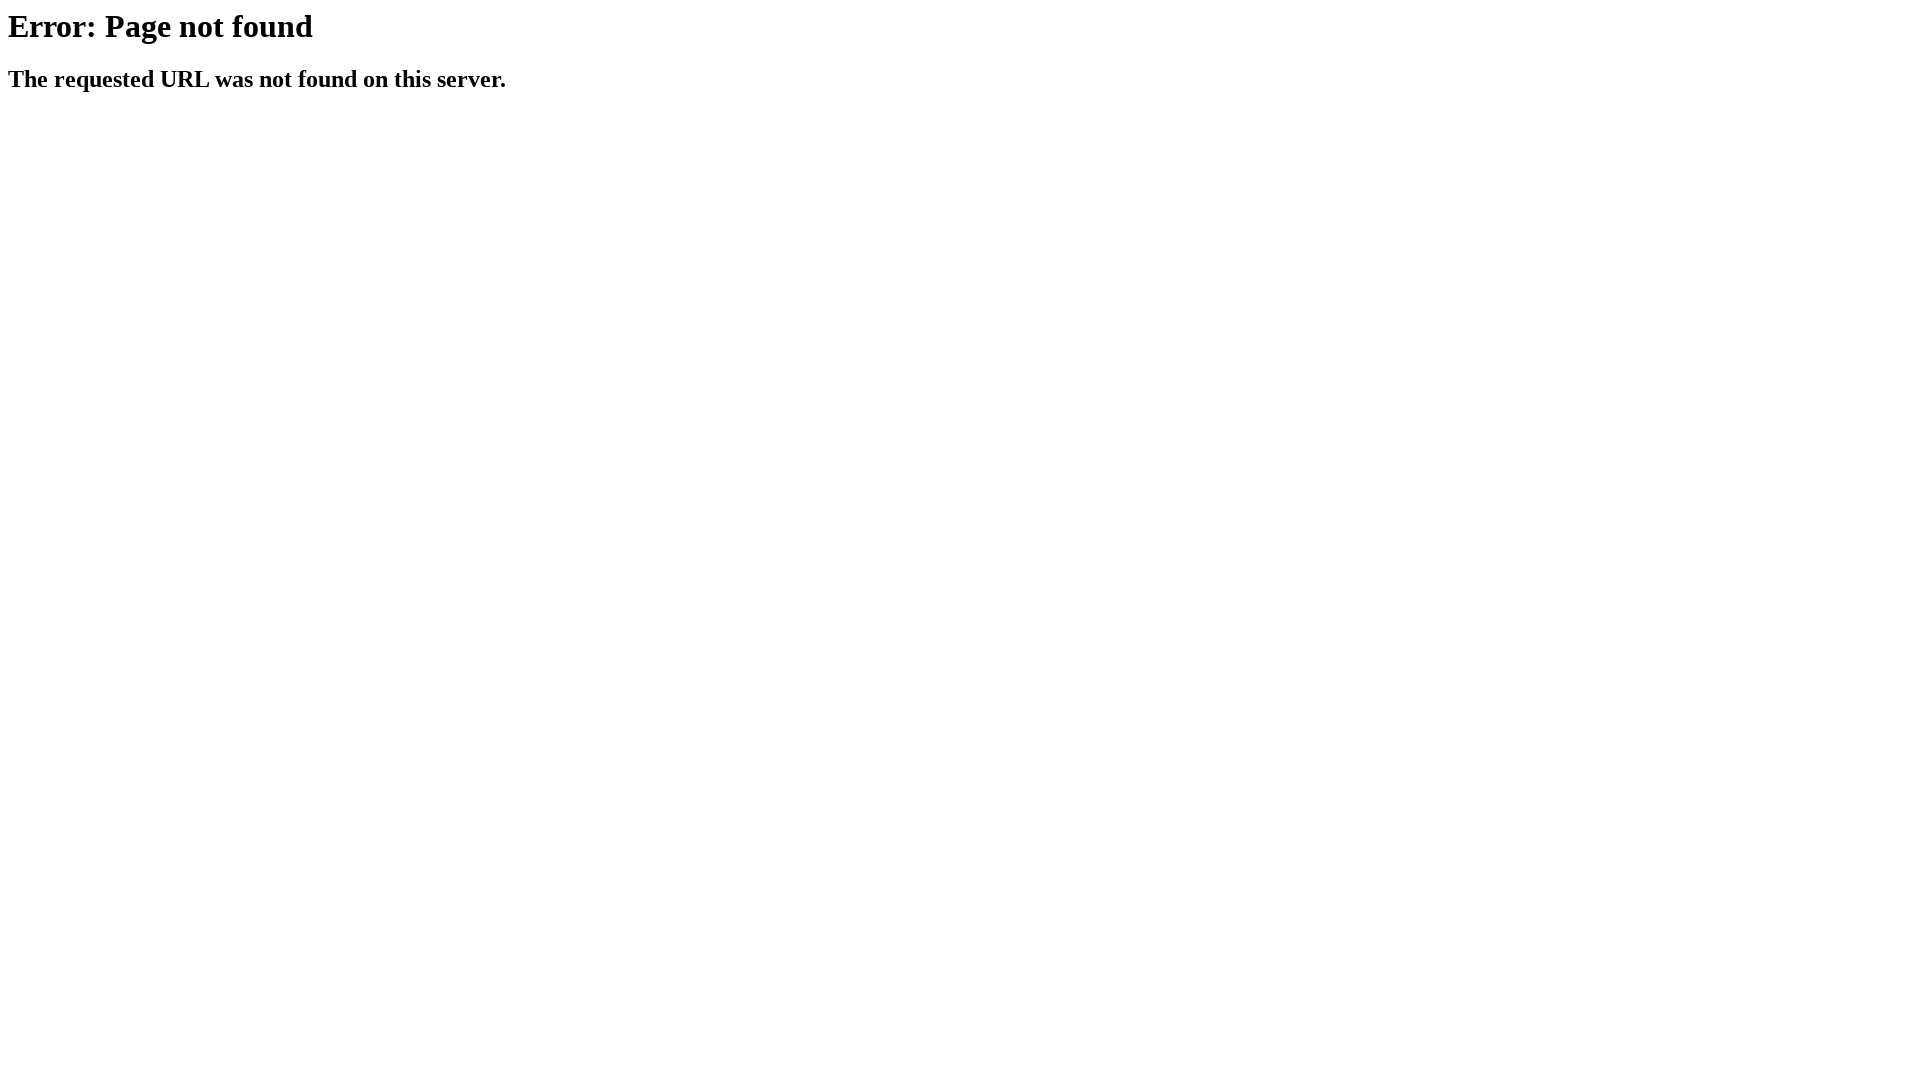

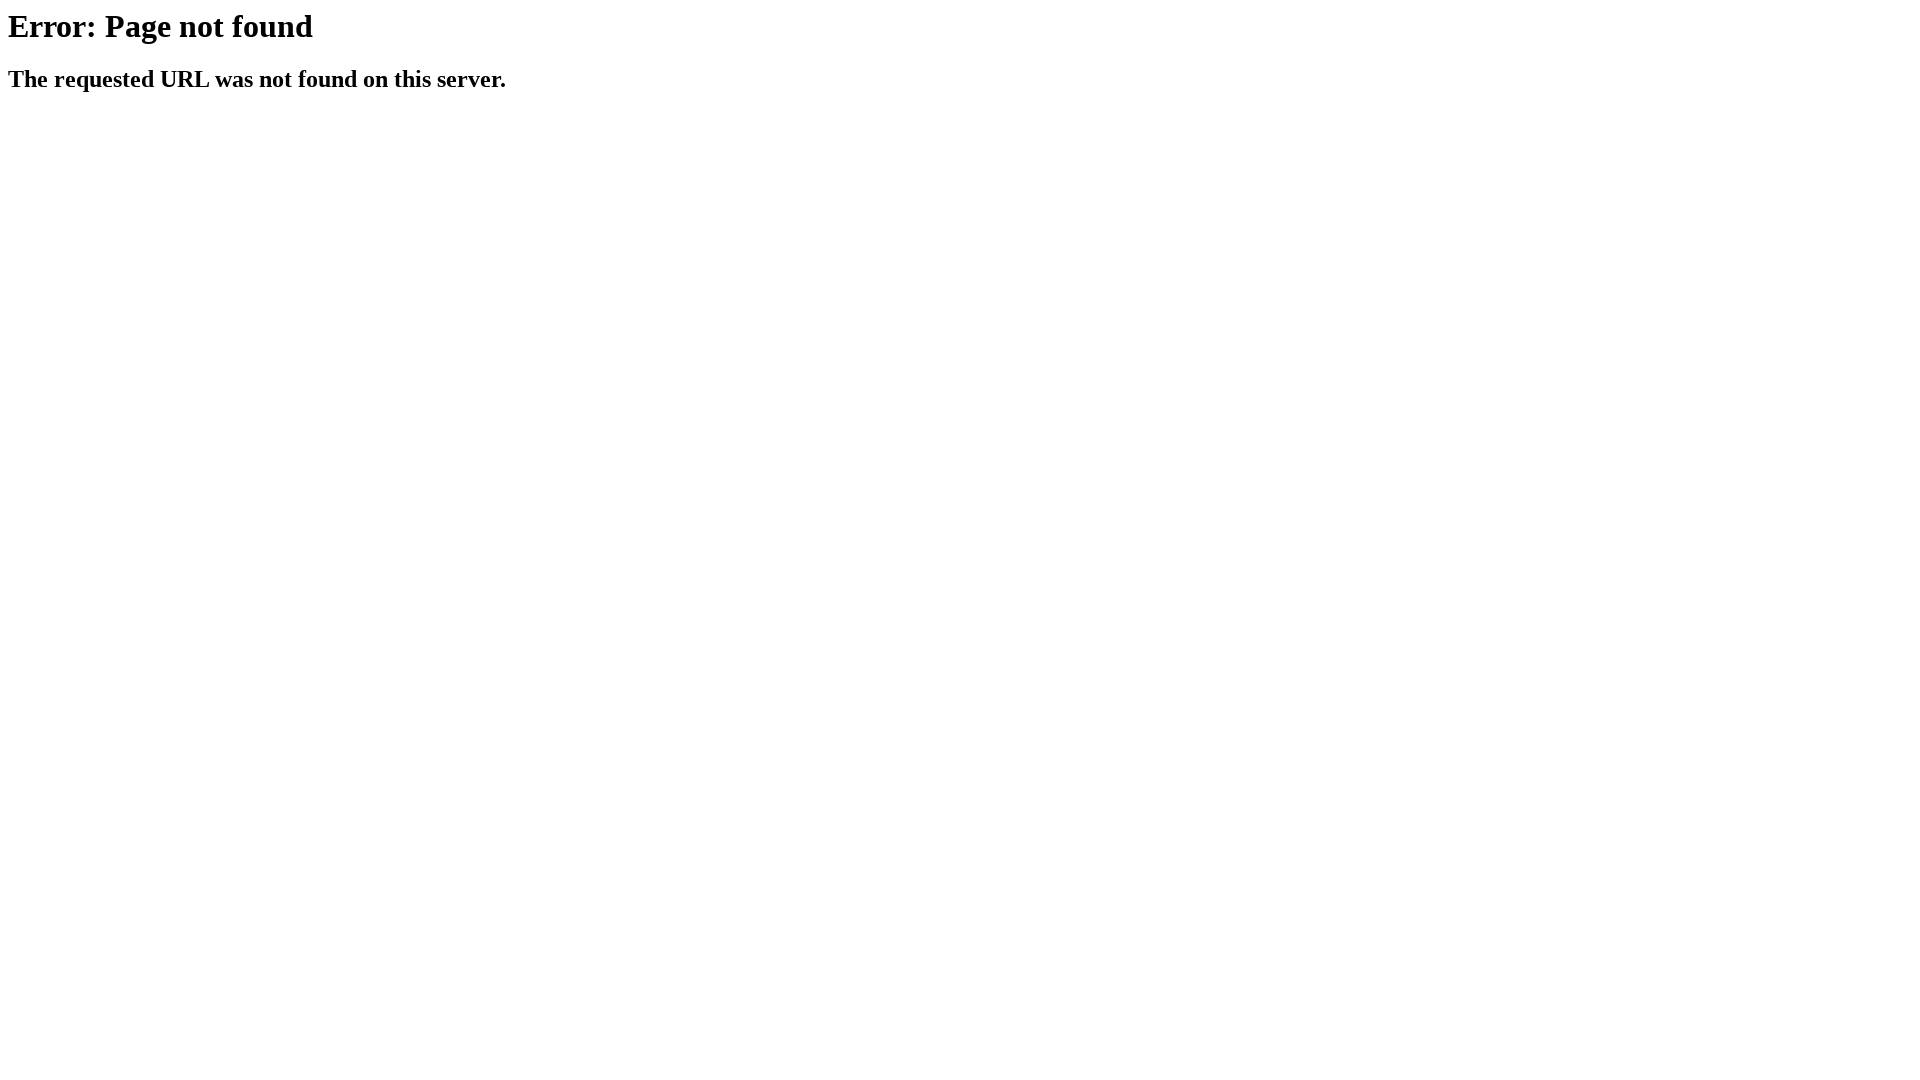